Tests range slider functionality by setting the slider value to 4

Starting URL: https://the-internet.herokuapp.com/horizontal_slider

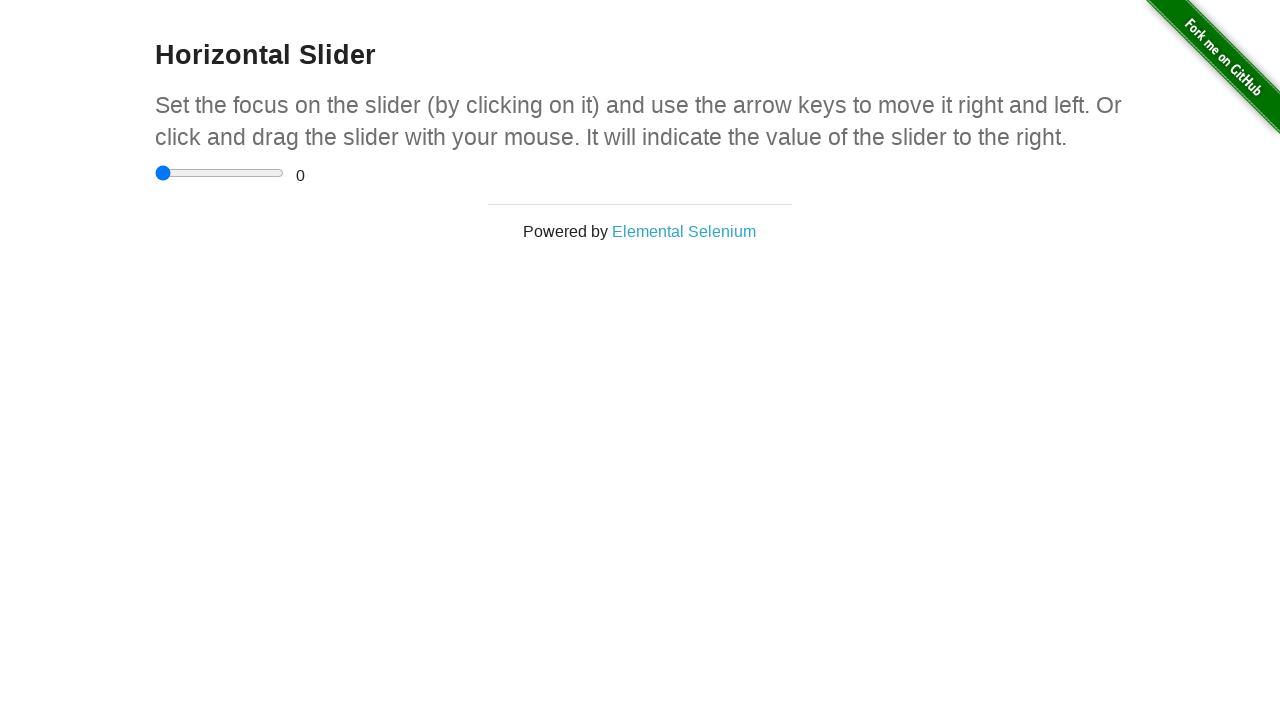

Located the range slider element
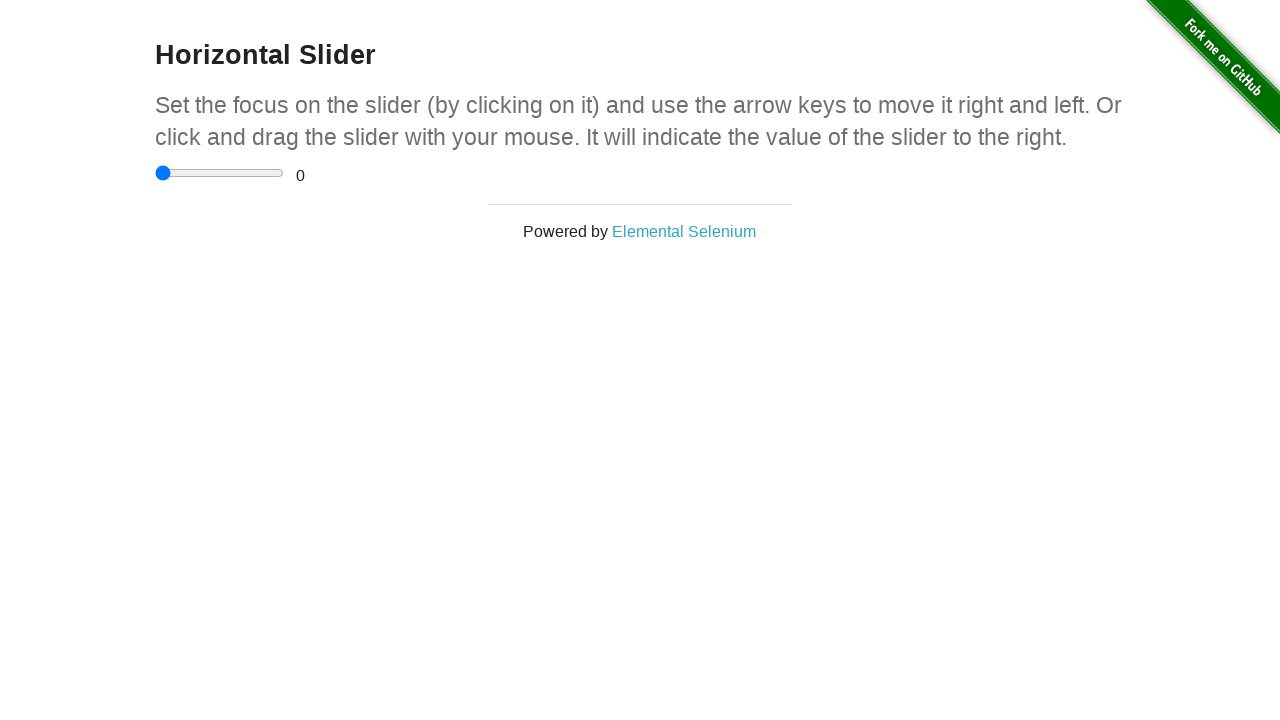

Set slider value to 4
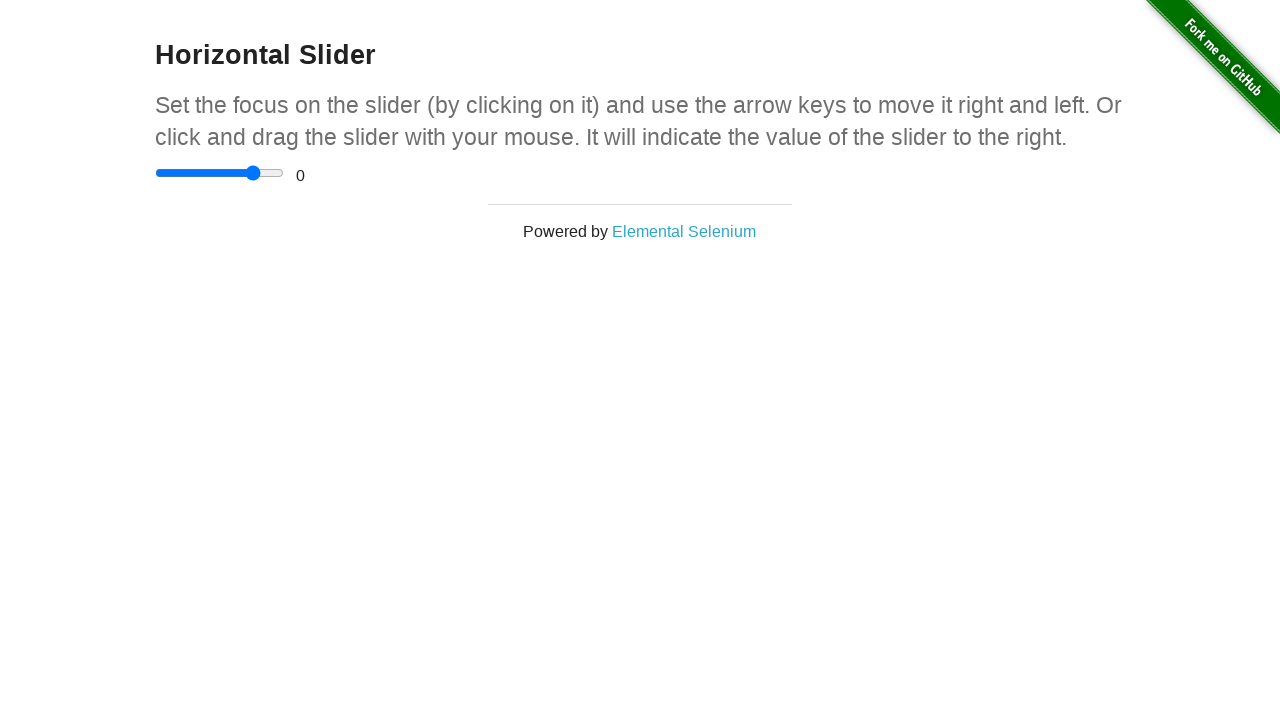

Dispatched input event to trigger slider change
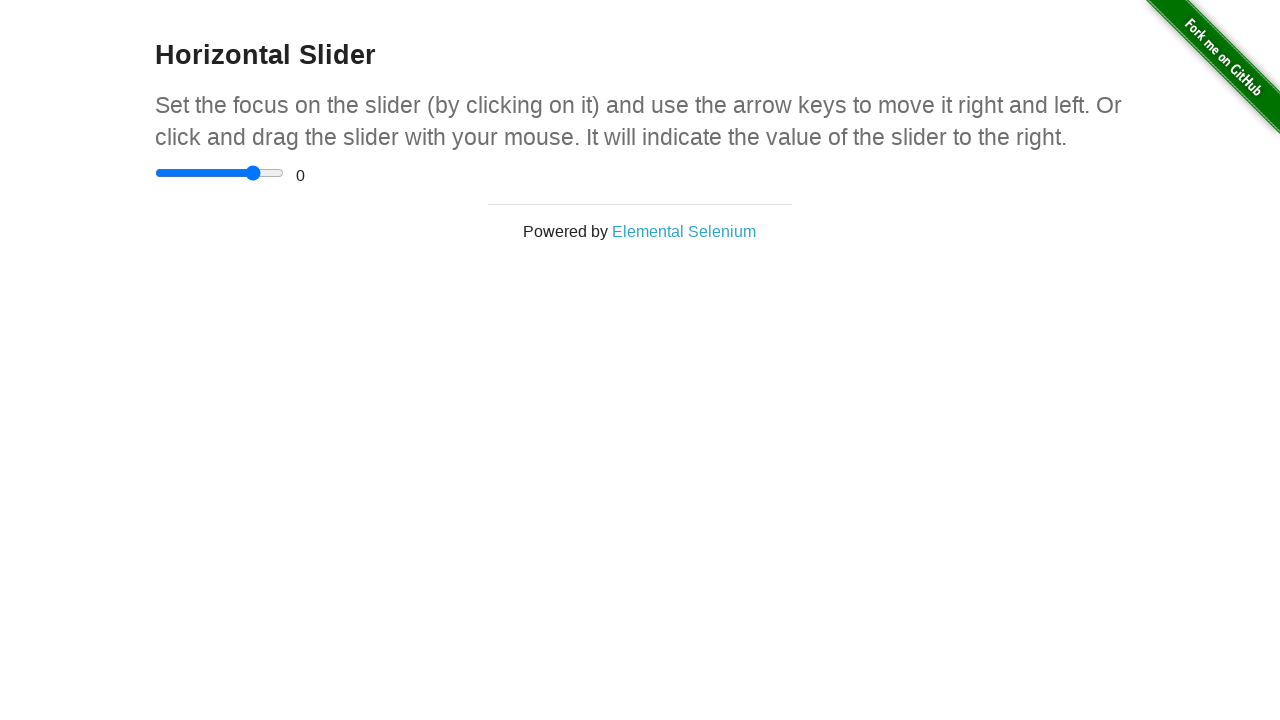

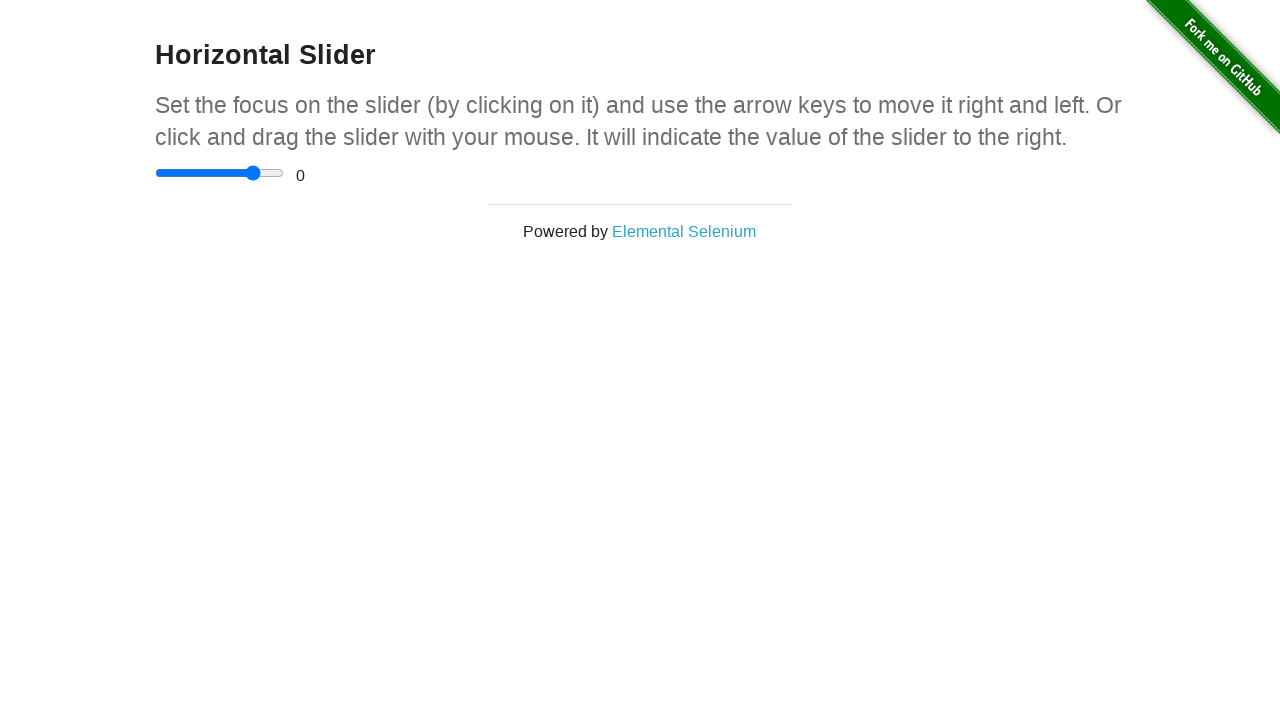